Verifies that the site logo is displayed on the main page

Starting URL: http://intershop5.skillbox.ru/

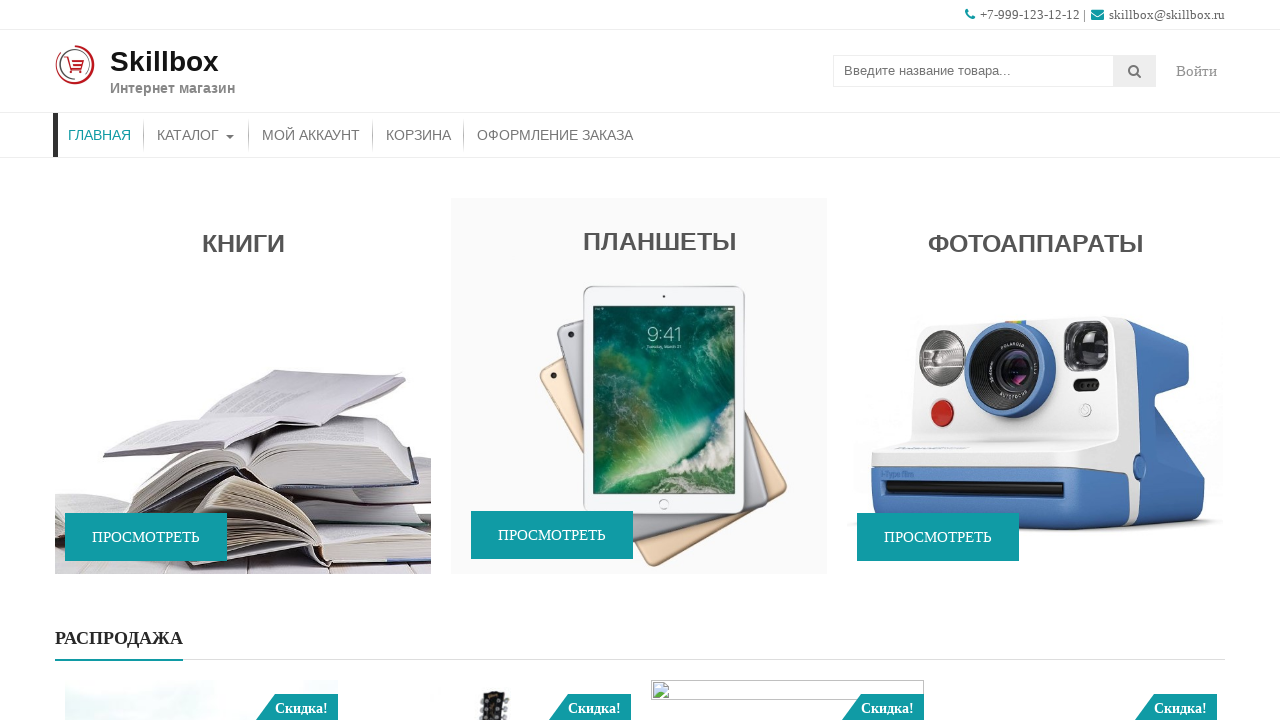

Navigated to main page at http://intershop5.skillbox.ru/
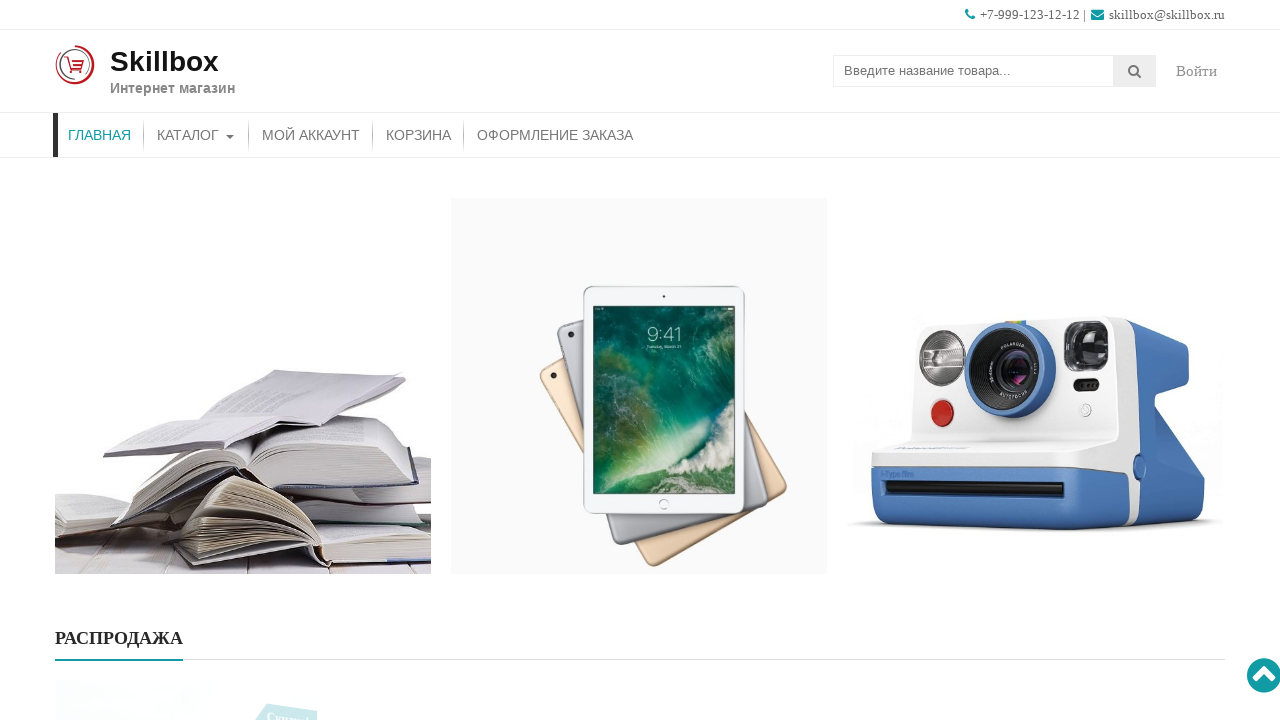

Located site logo element
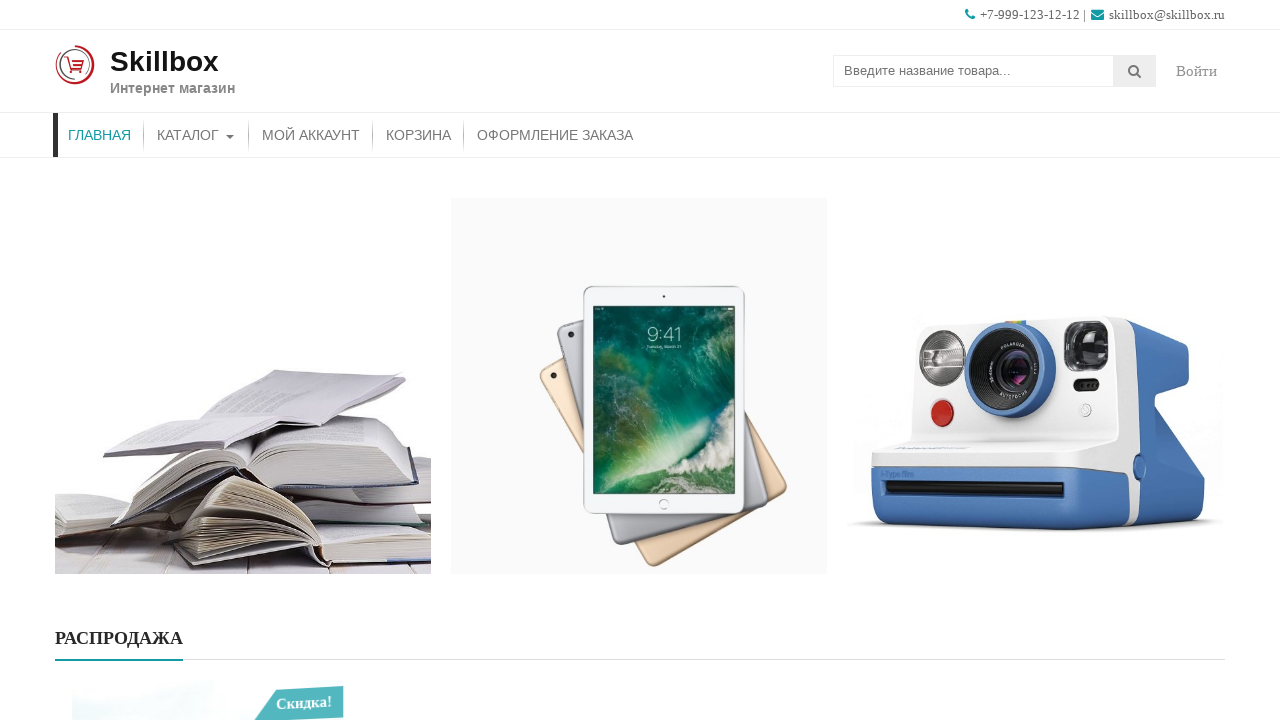

Verified that site logo is visible on the main page
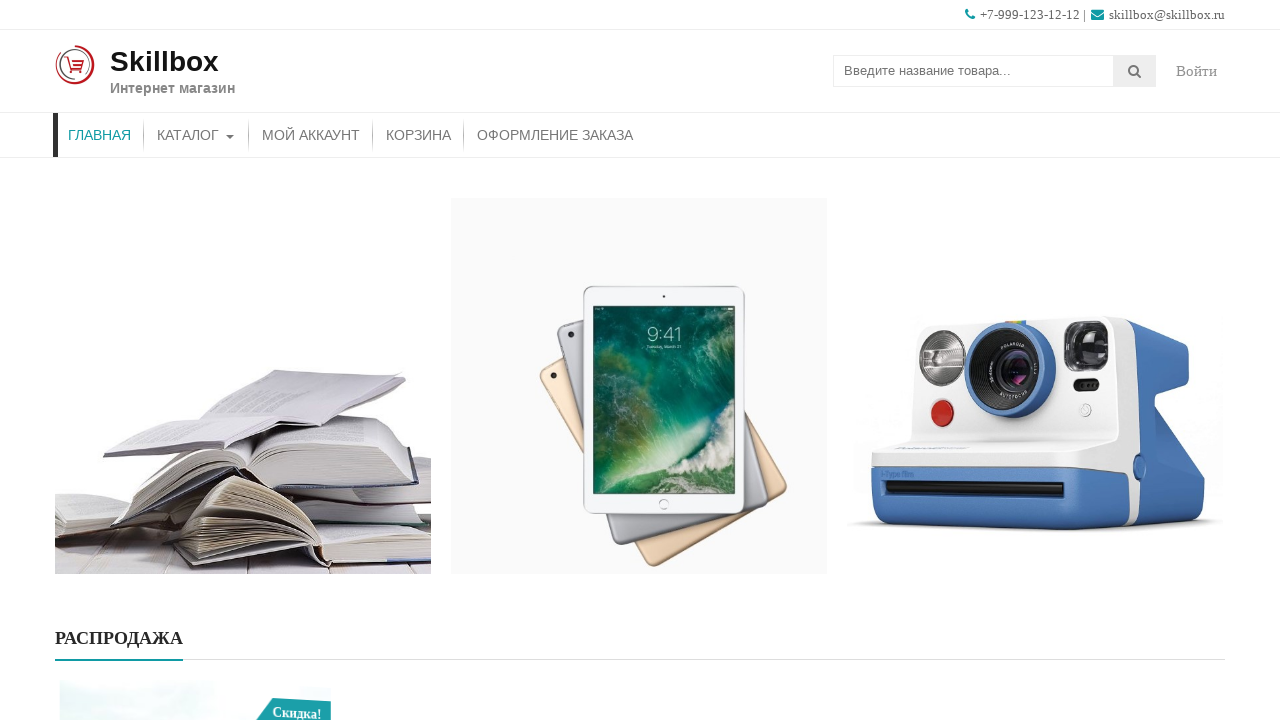

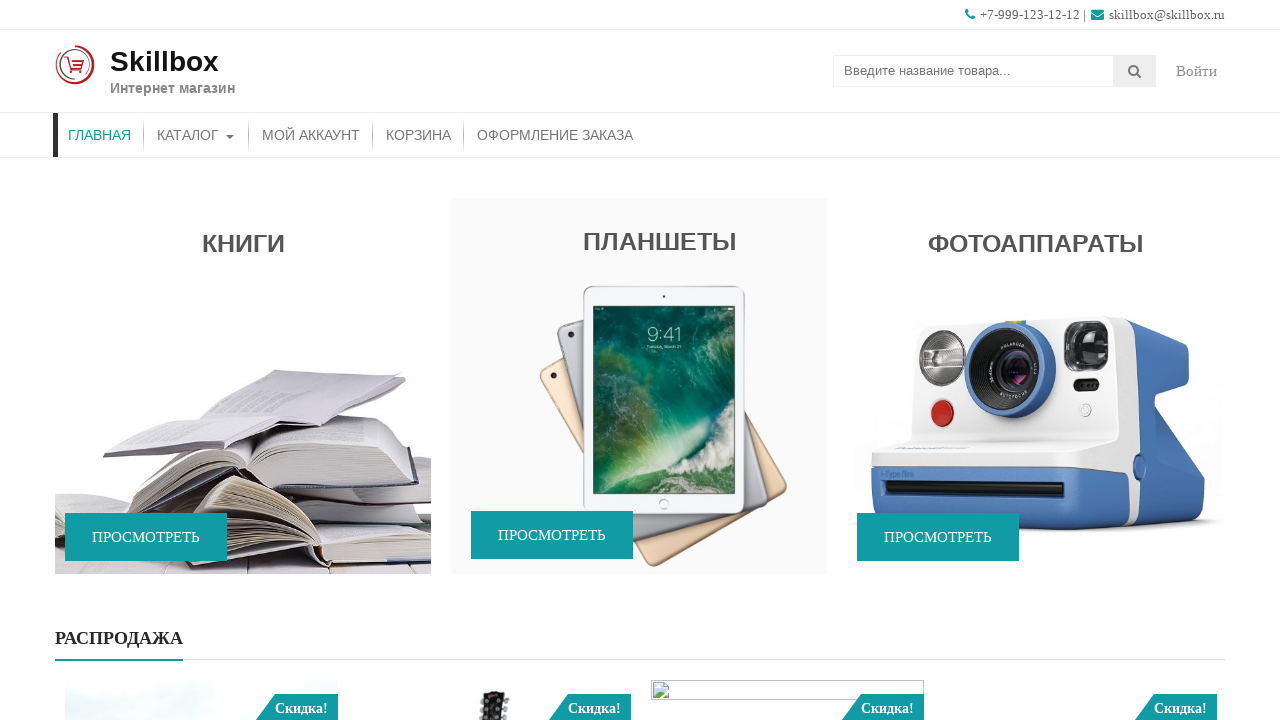